Navigates to YouTube homepage and verifies the page title

Starting URL: https://www.youtube.com

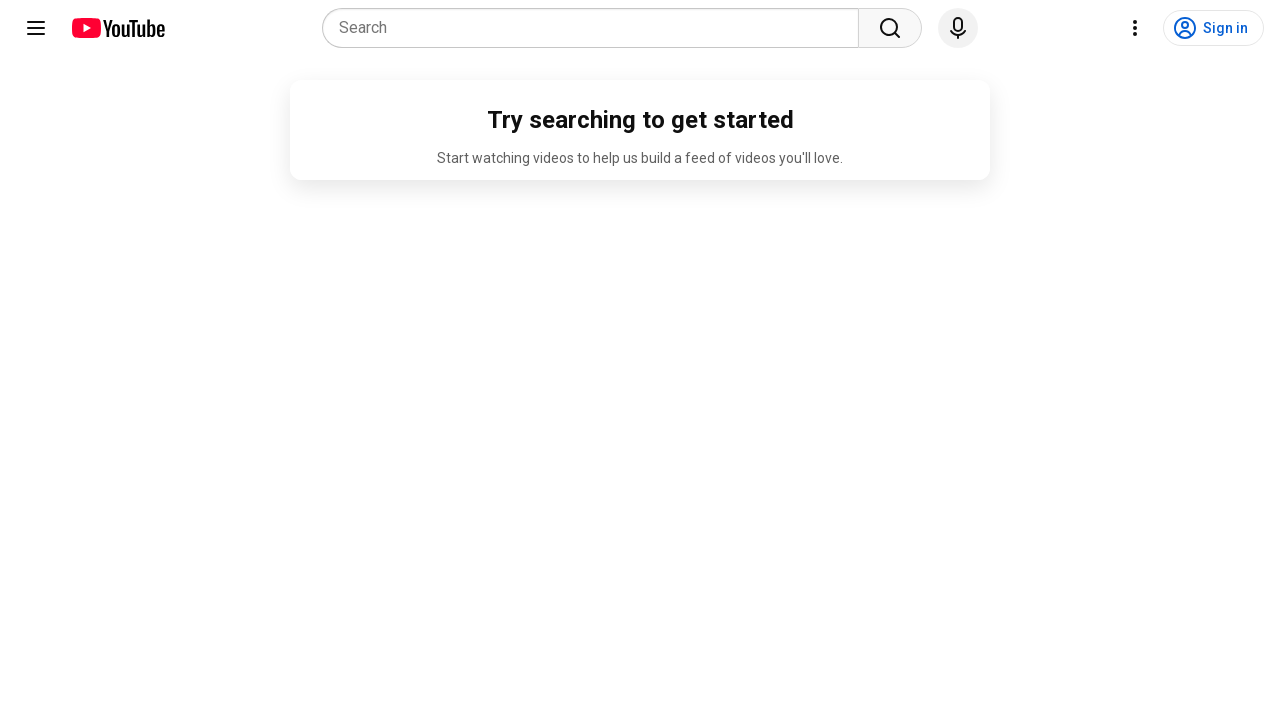

Navigated to YouTube homepage
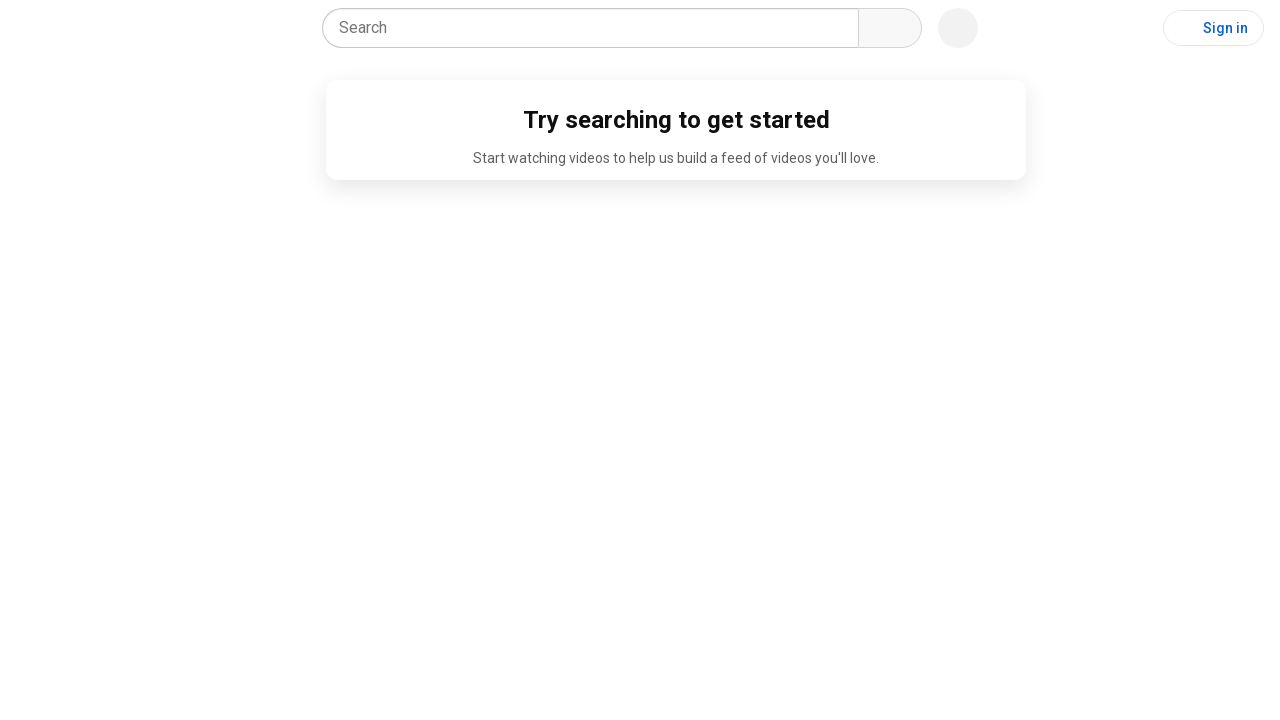

Verified page title is 'YouTube'
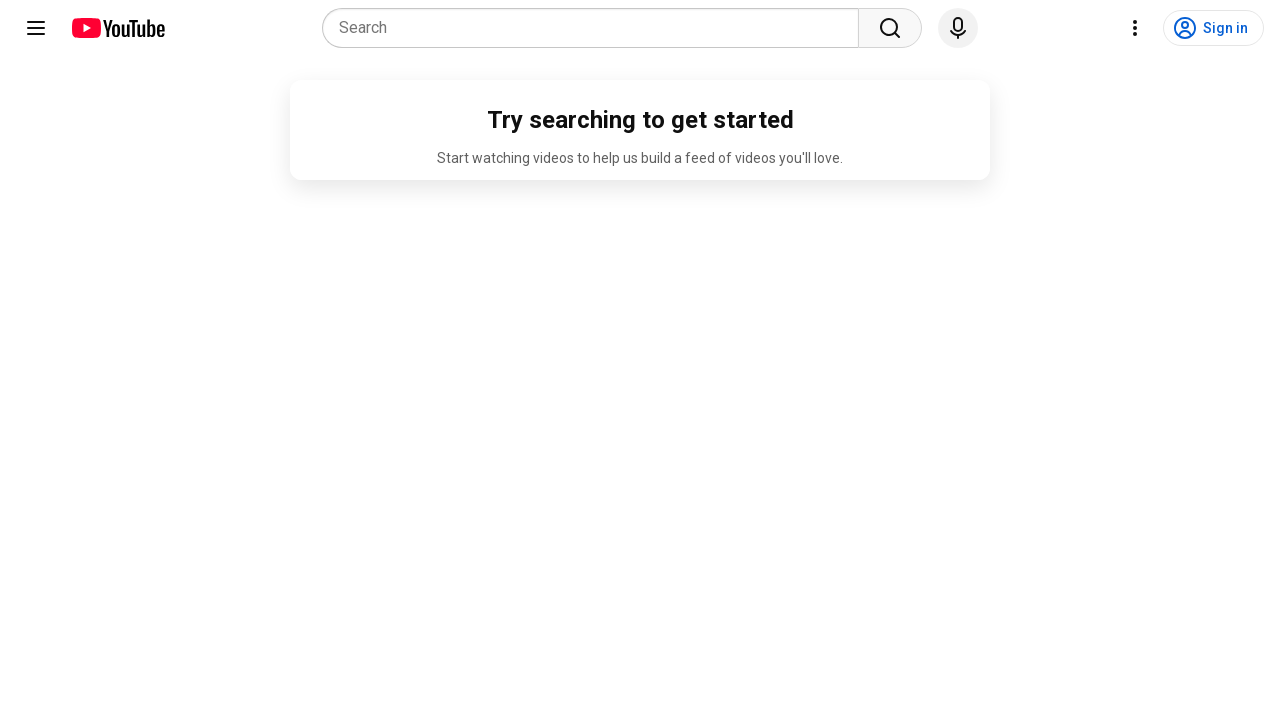

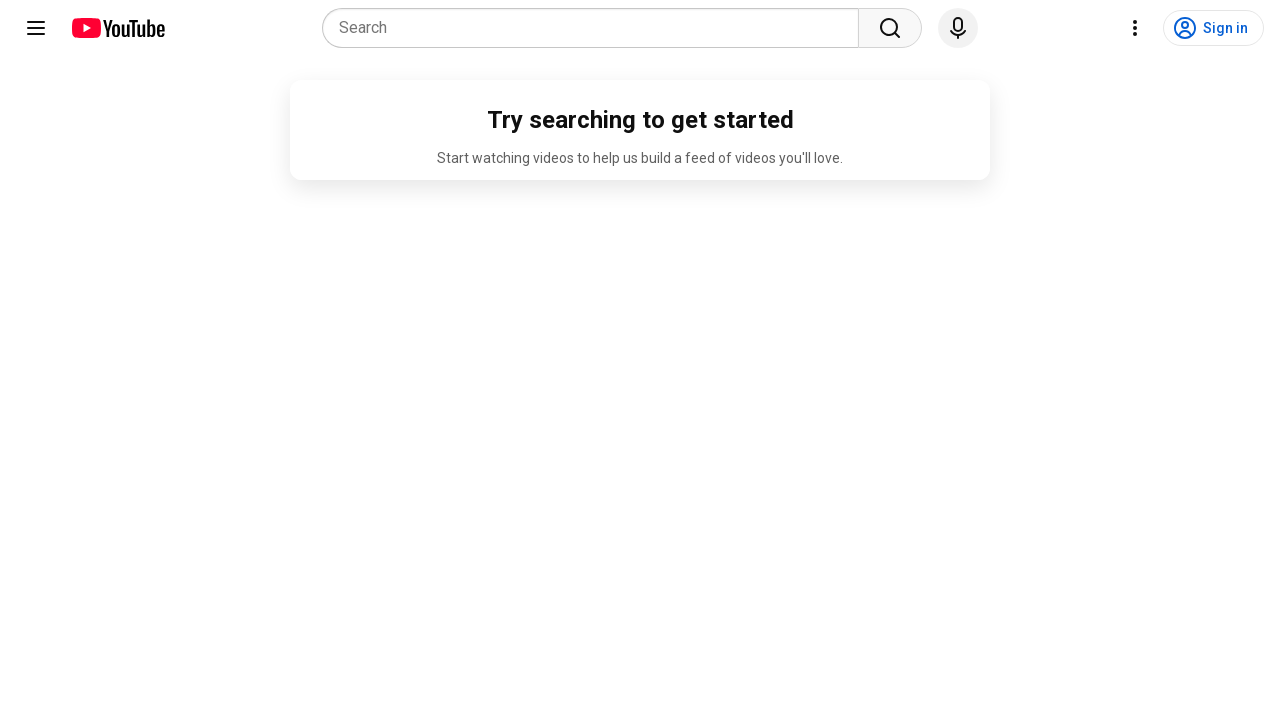